Tests search functionality in the suite view by entering a search query and submitting

Starting URL: http://shinglyu.github.io/moztrap-new-ui/#/suite

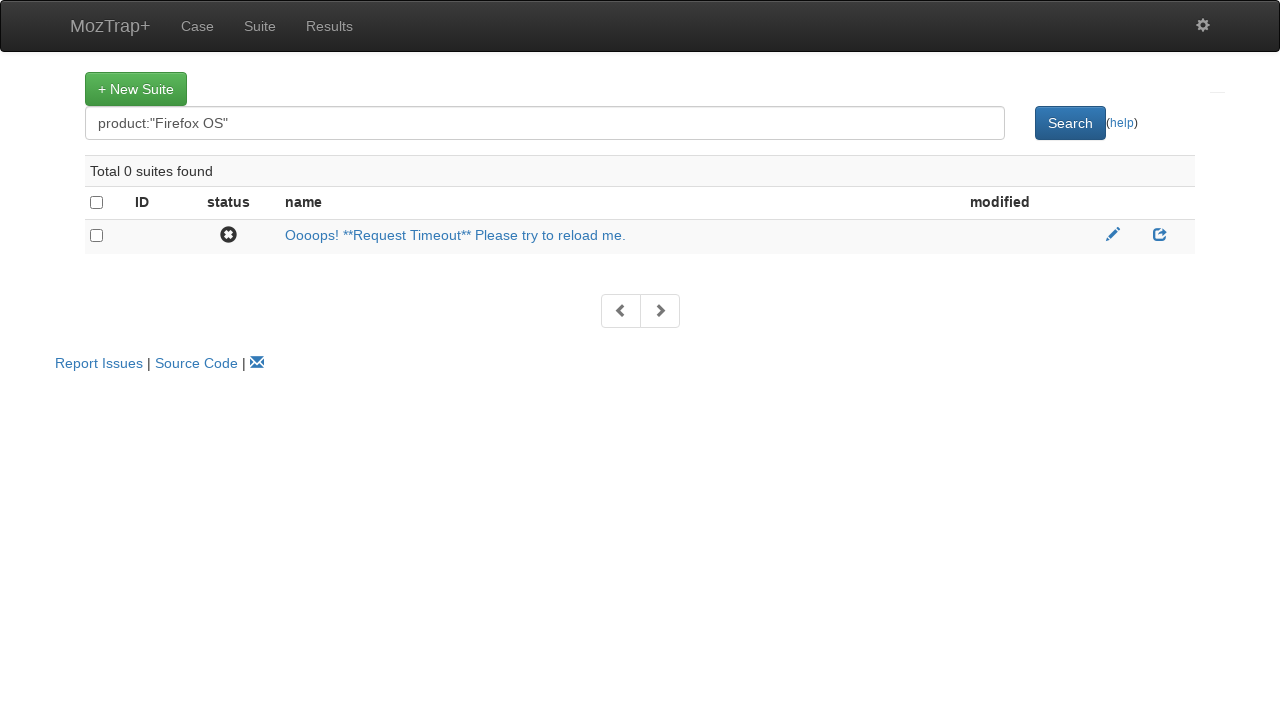

Initial page load completed, loading indicator hidden
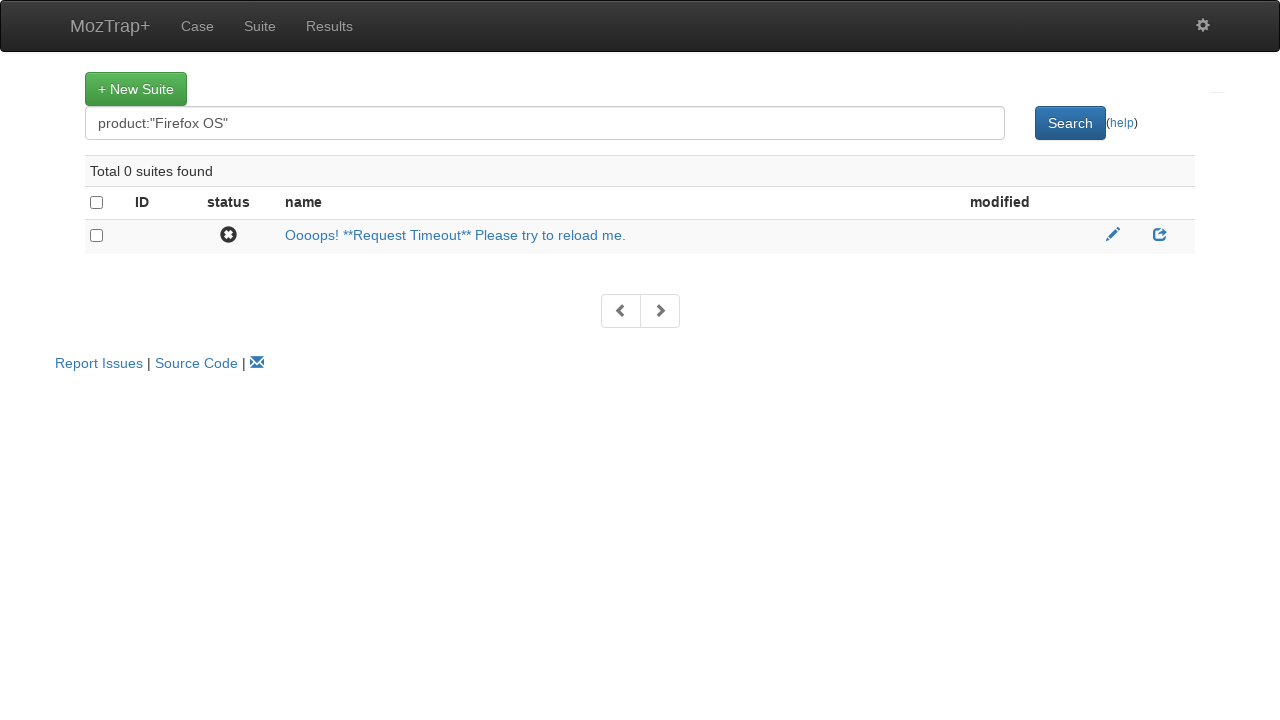

Entered search query ' ONE' in search input field on #searchInput
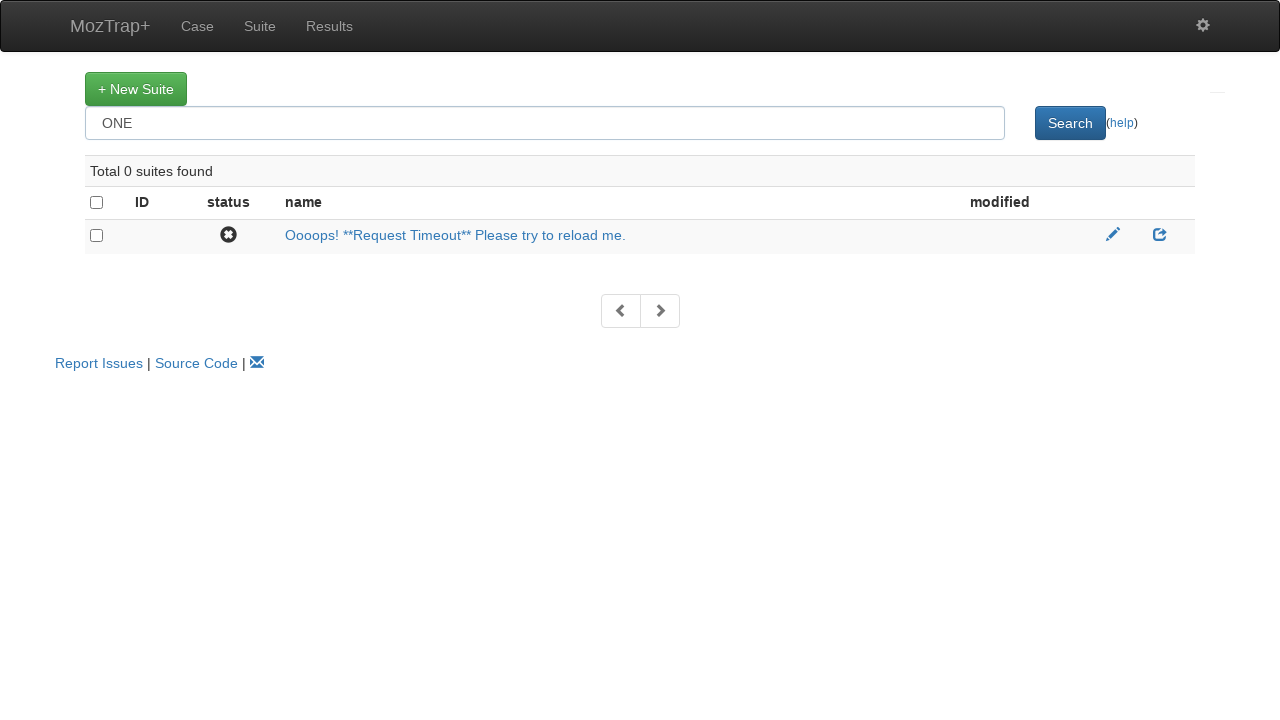

Clicked search submit button at (1070, 123) on #searchSubmit
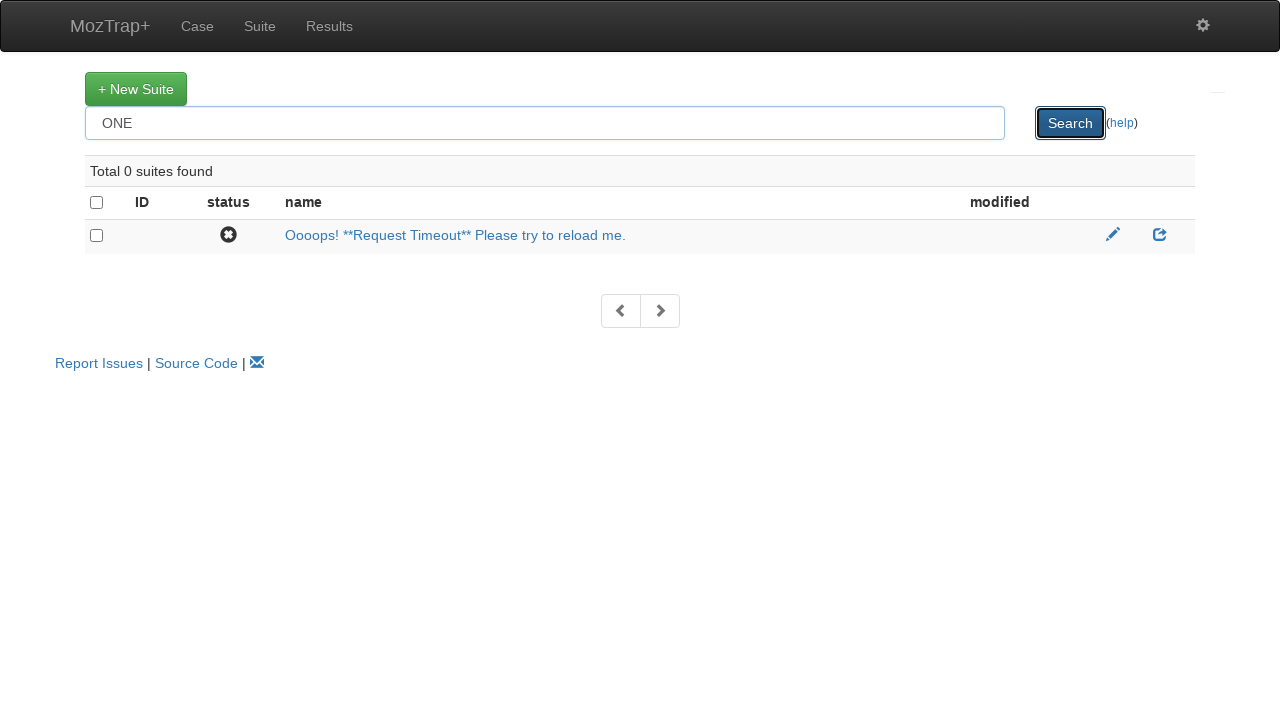

Search results loaded, loading indicator hidden
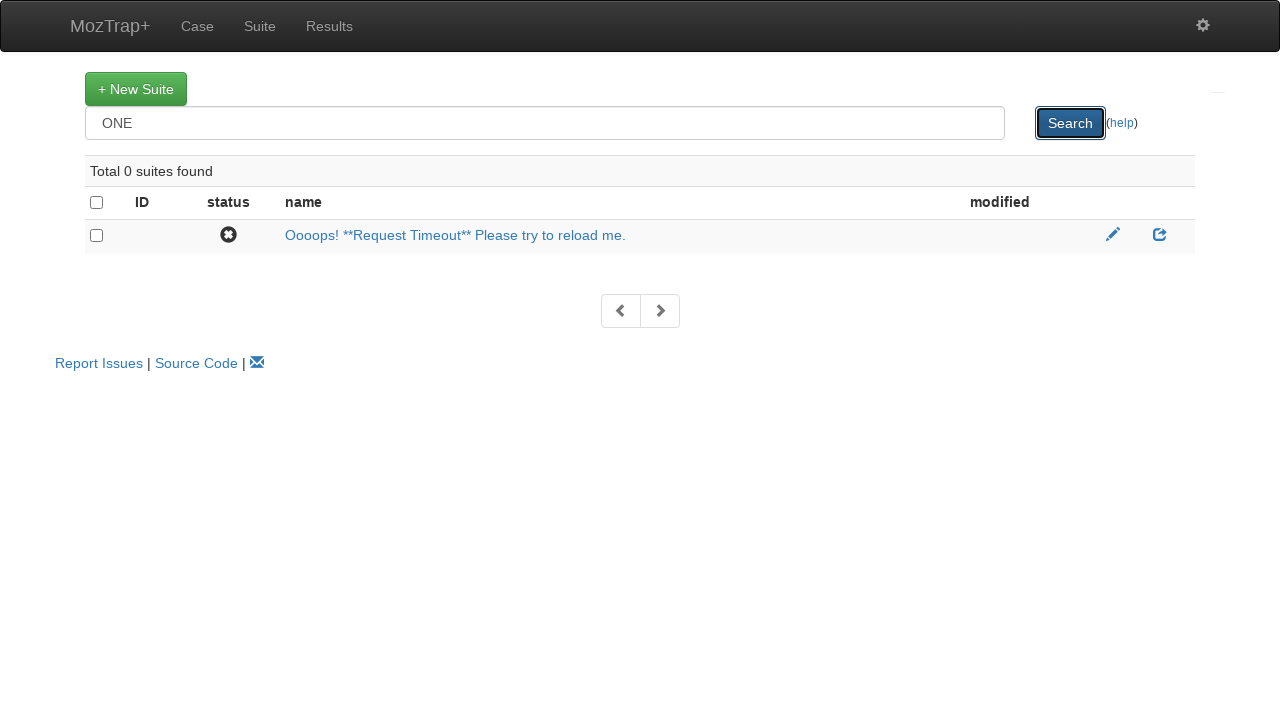

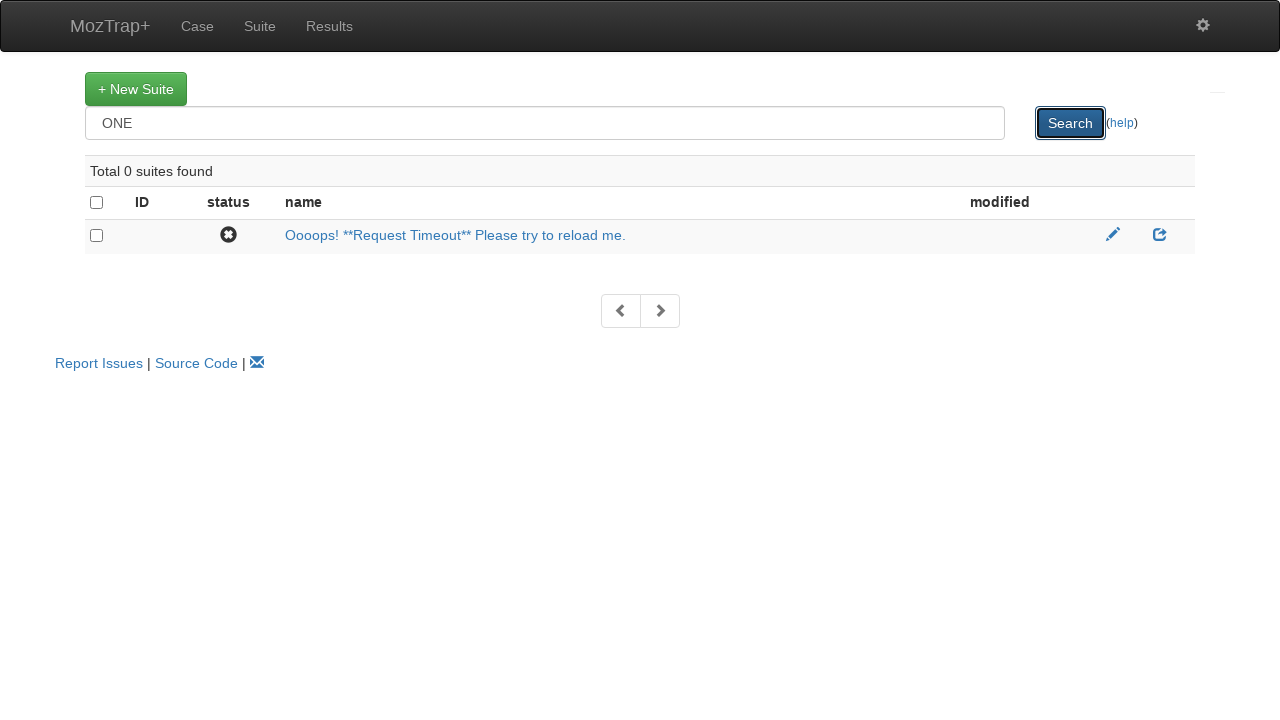